Tests dropdown selection functionality on a demo page by selecting all options in a multi-select dropdown

Starting URL: https://demoqa.com/select-menu

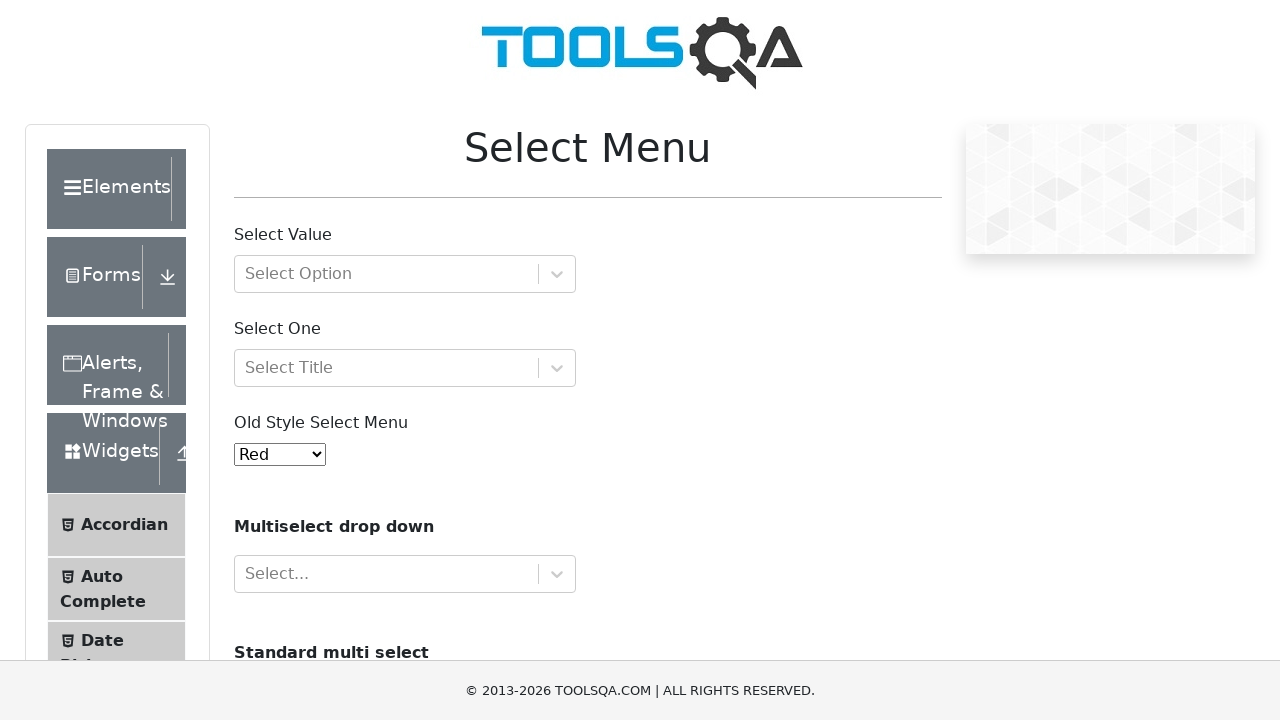

Scrolled to old select menu element
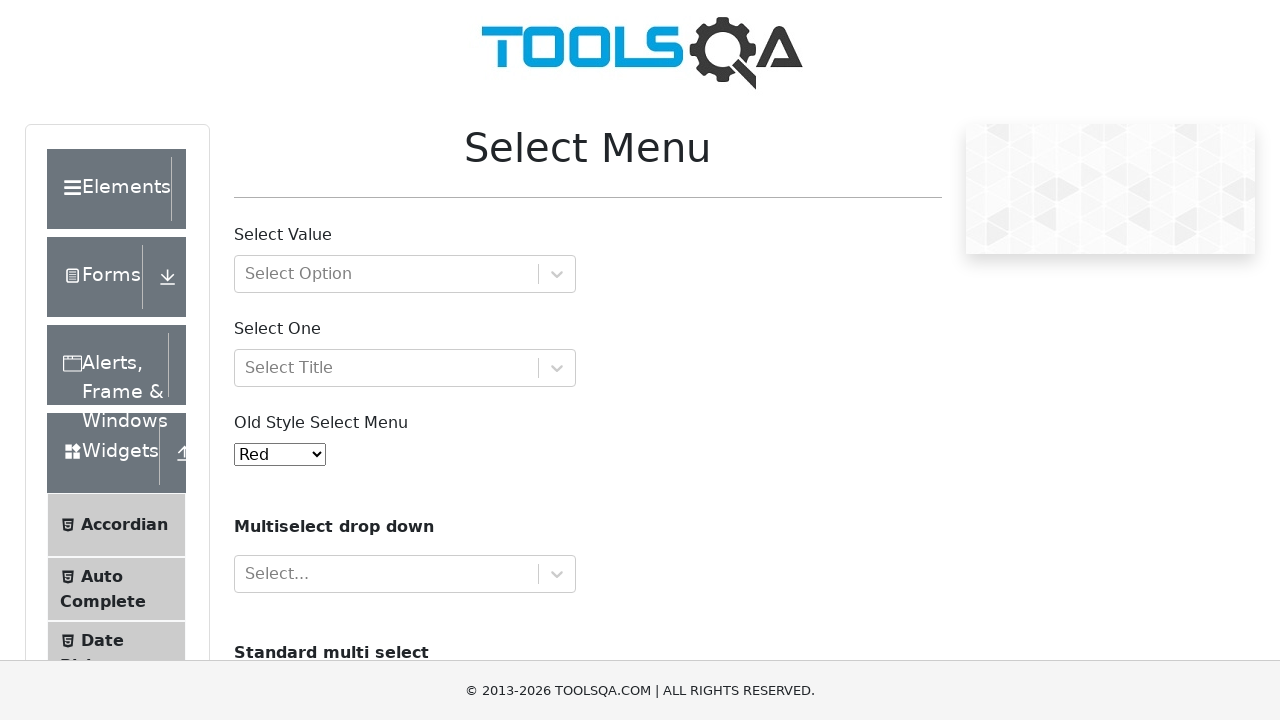

Located cars multi-select dropdown
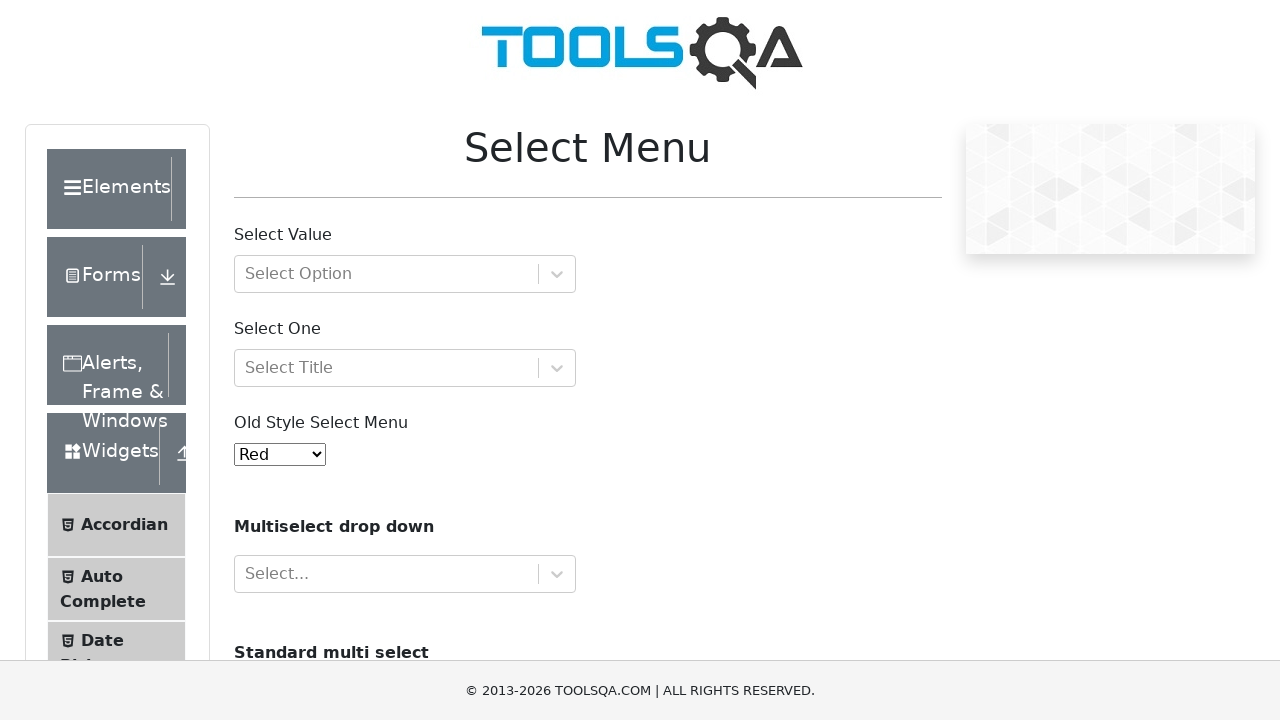

Retrieved all dropdown options
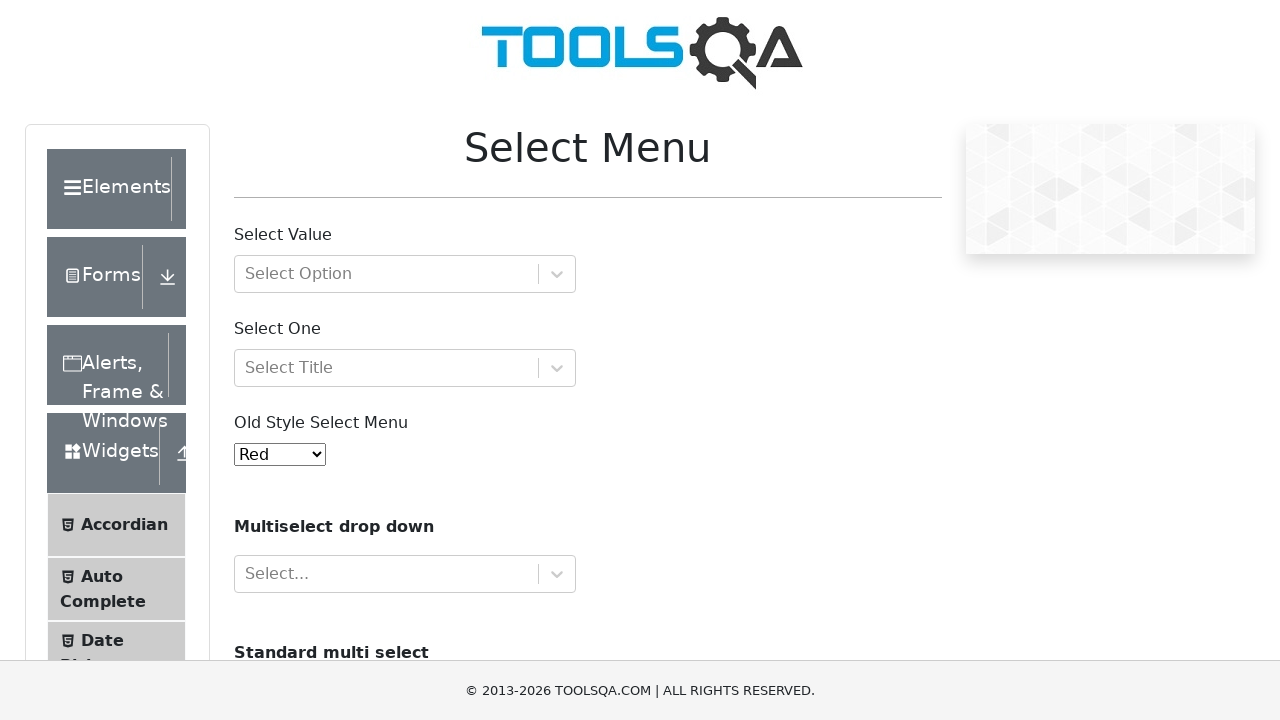

Selected a dropdown option at (258, 360) on #cars >> option >> nth=0
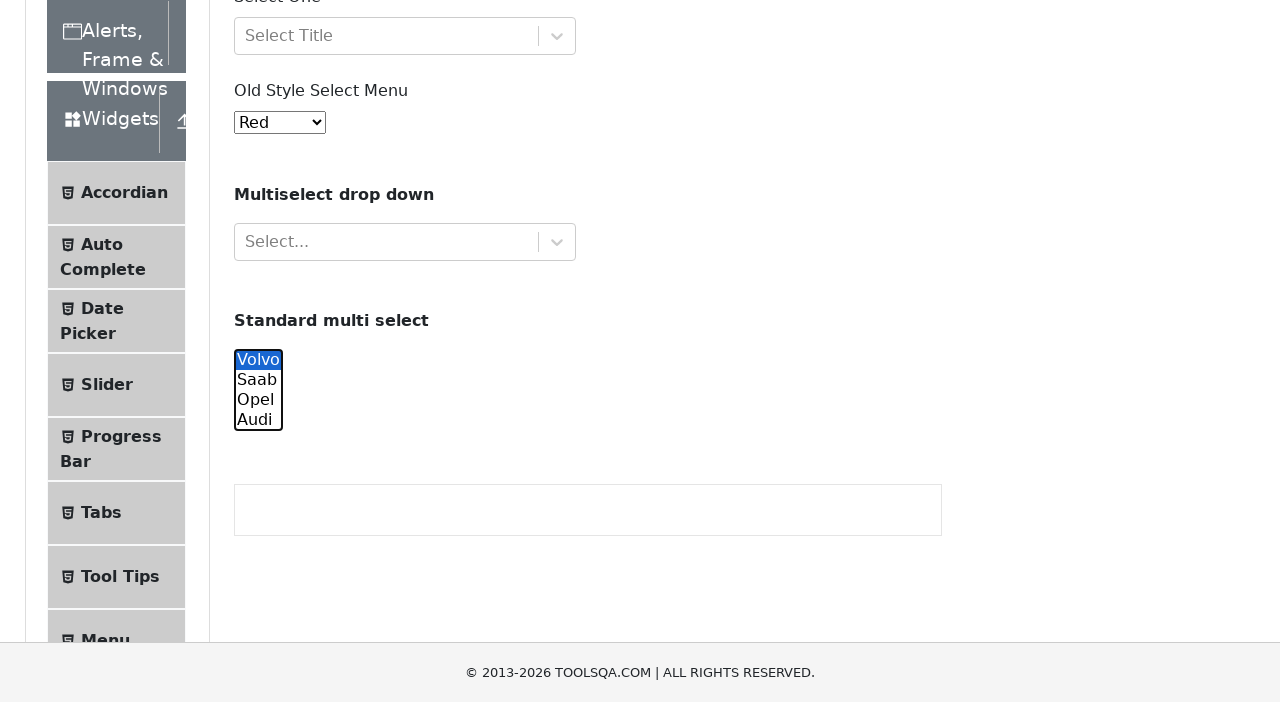

Selected a dropdown option at (258, 62) on #cars >> option >> nth=1
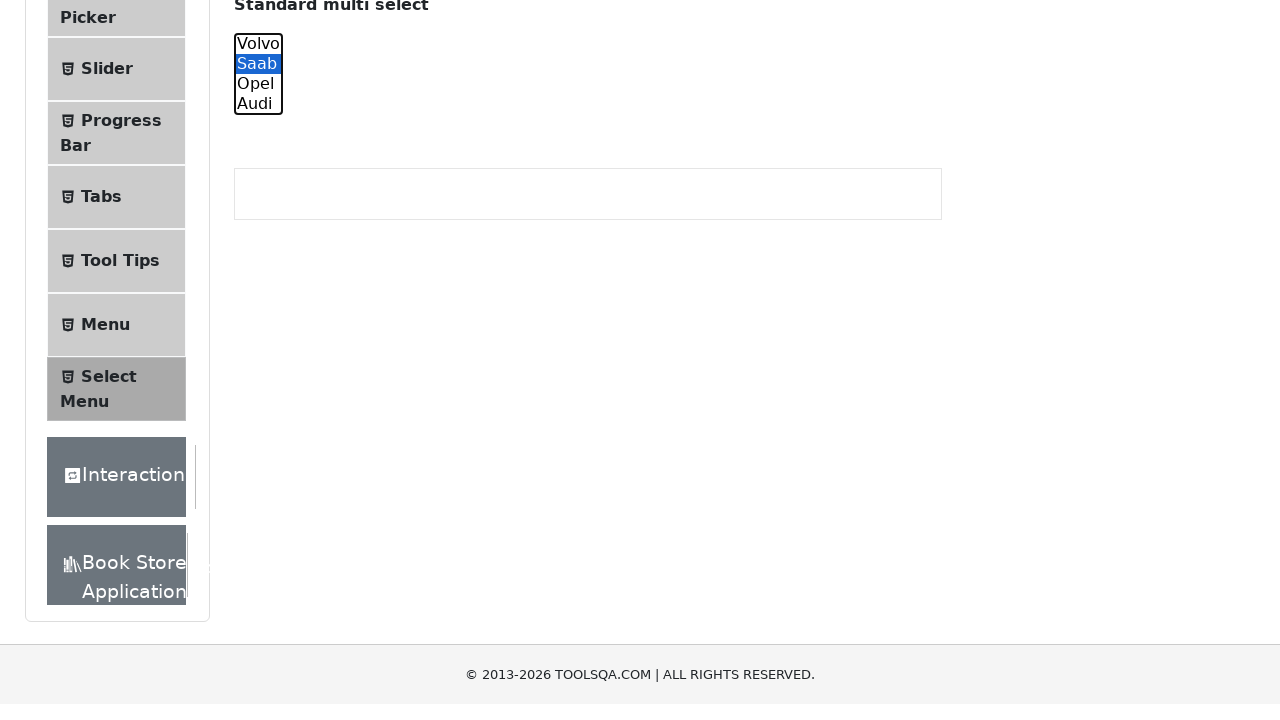

Selected a dropdown option at (258, 360) on #cars >> option >> nth=2
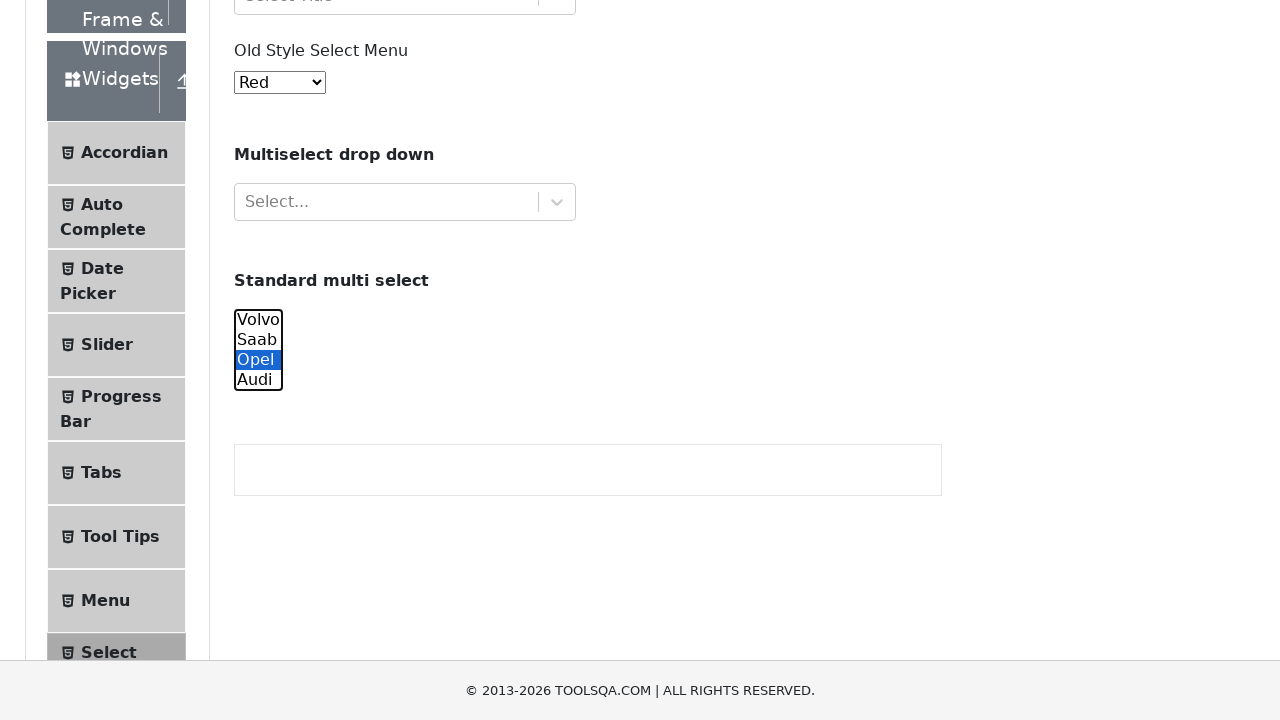

Selected a dropdown option at (258, 380) on #cars >> option >> nth=3
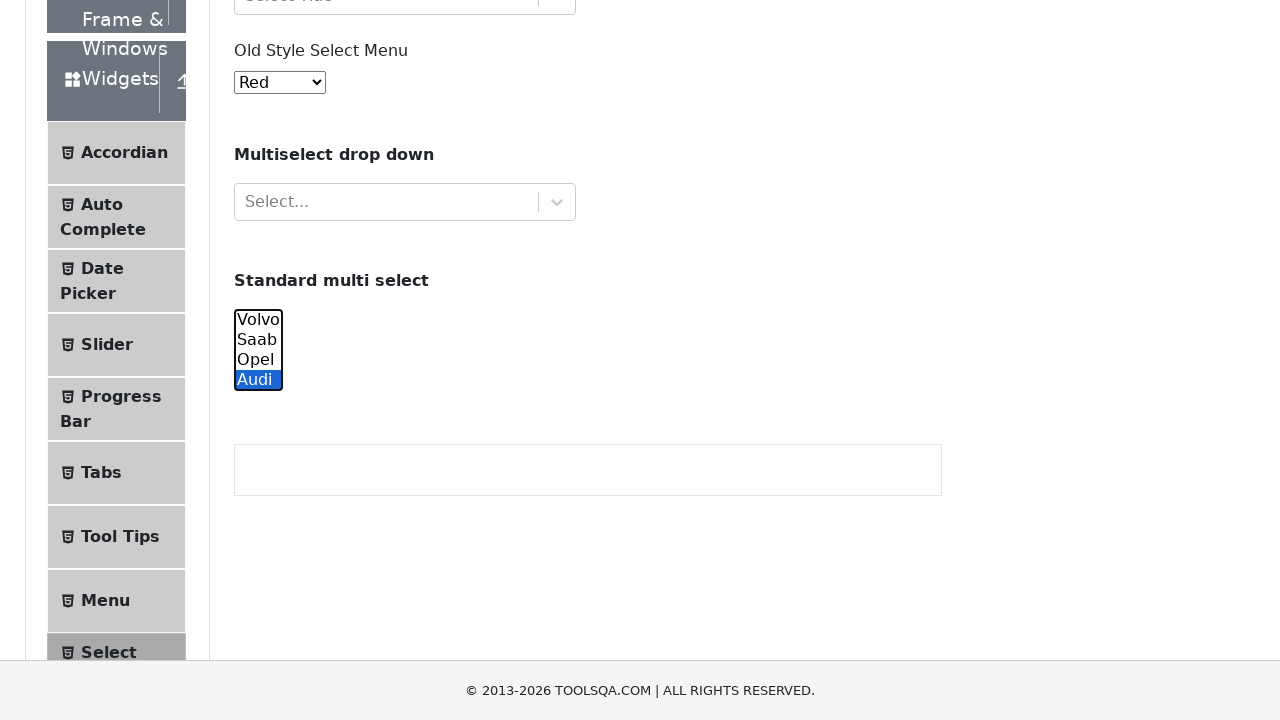

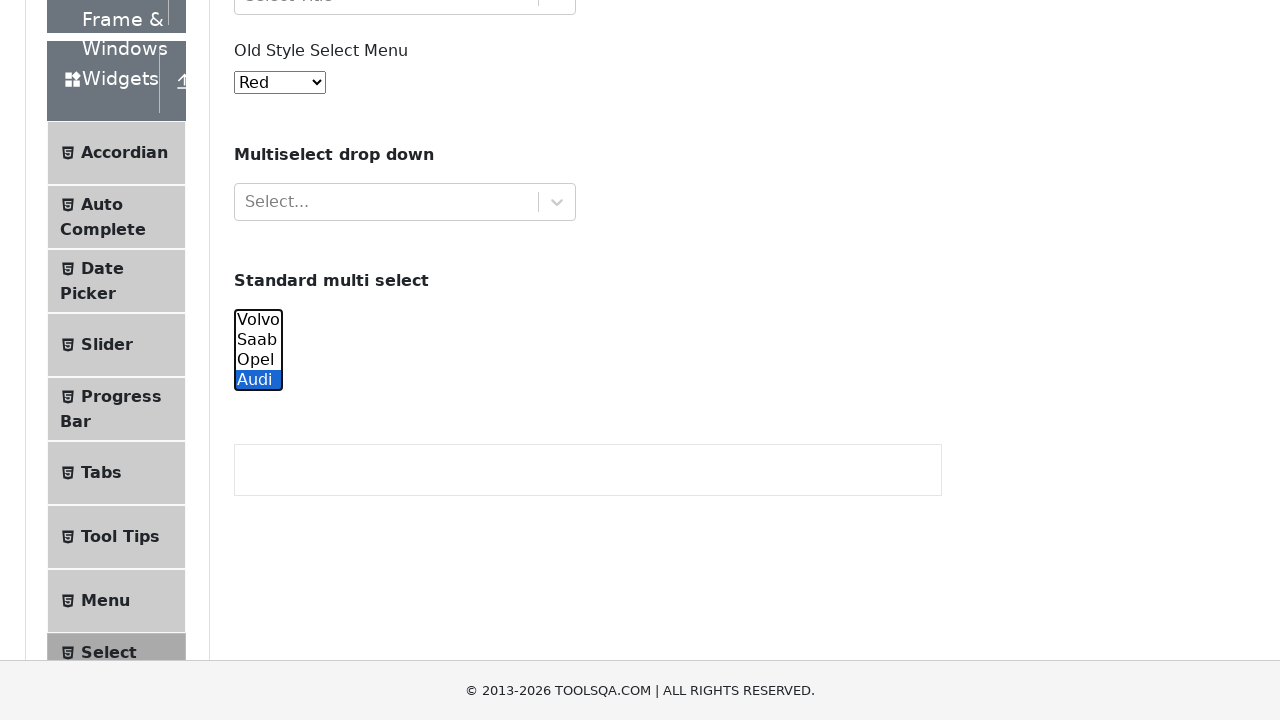